Tests calculator clear entry functionality by entering 5 + 7, clearing entry, entering 5 again and verifying result equals 10

Starting URL: https://testpages.eviltester.com/styled/apps/calculator.html

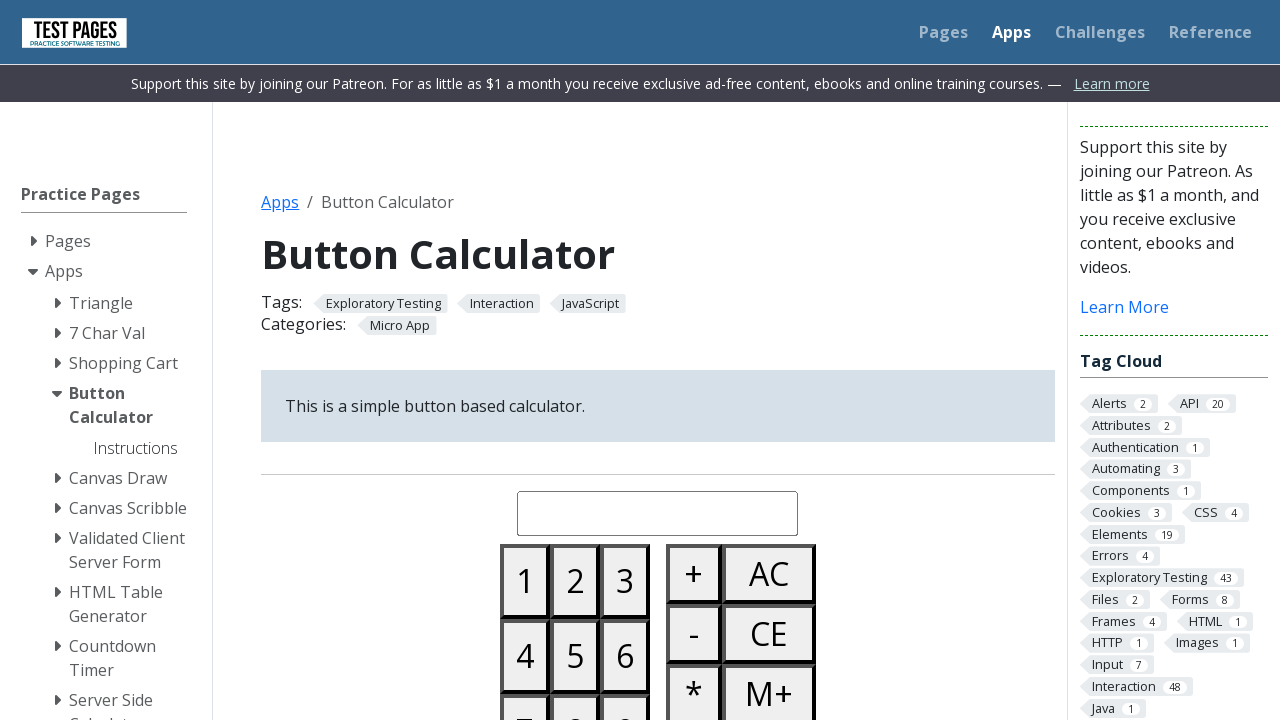

Clicked button 5 at (575, 656) on #button05
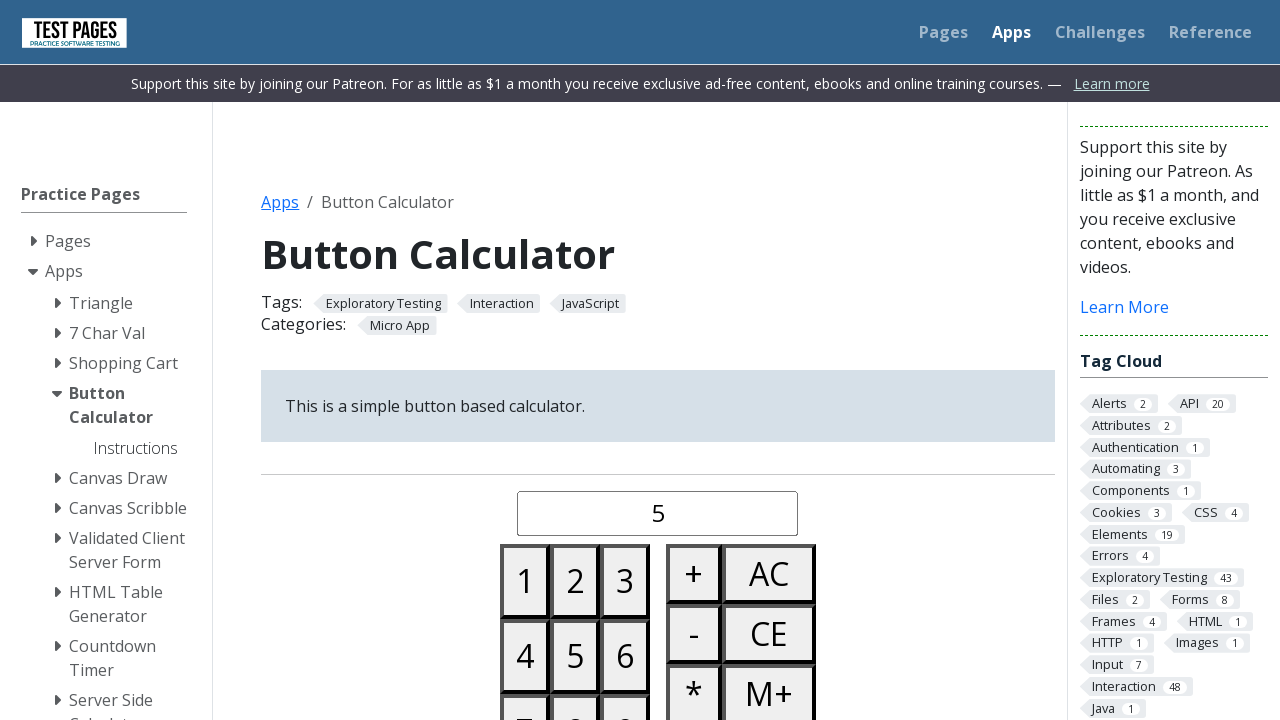

Clicked plus button at (694, 574) on #buttonplus
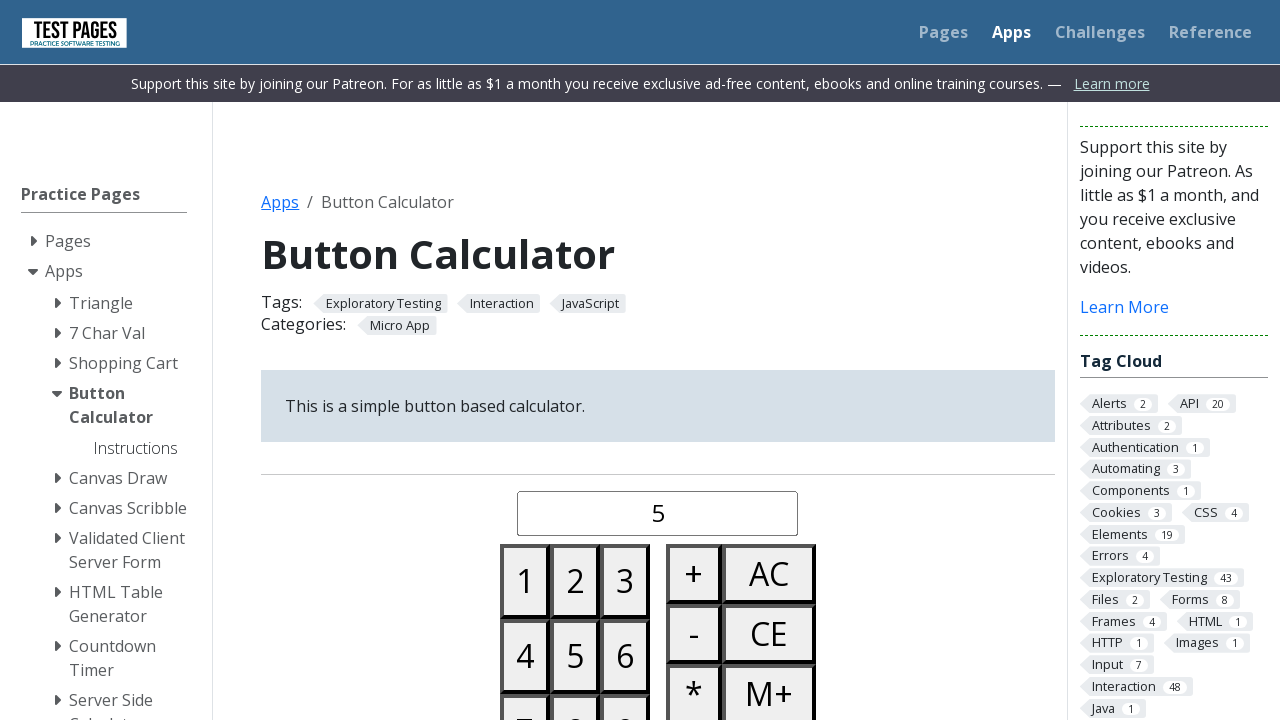

Clicked button 7 at (525, 683) on #button07
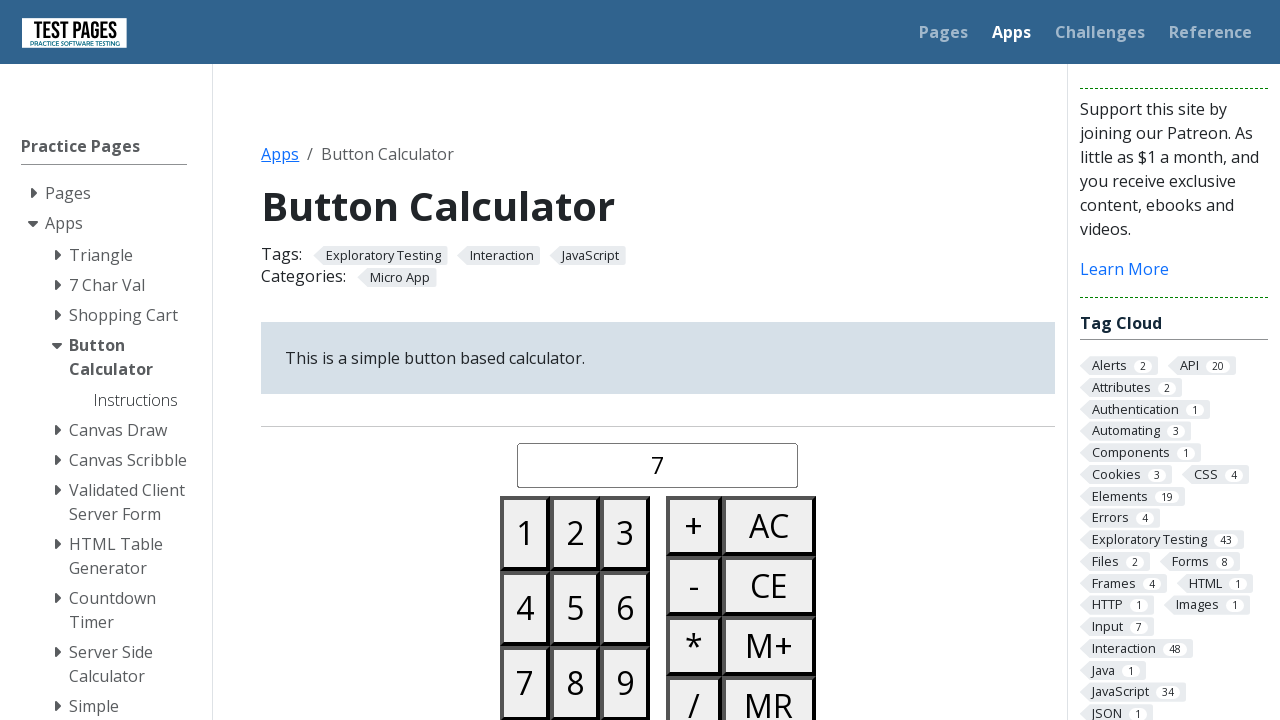

Clicked clear entry button at (769, 586) on #buttonclearentry
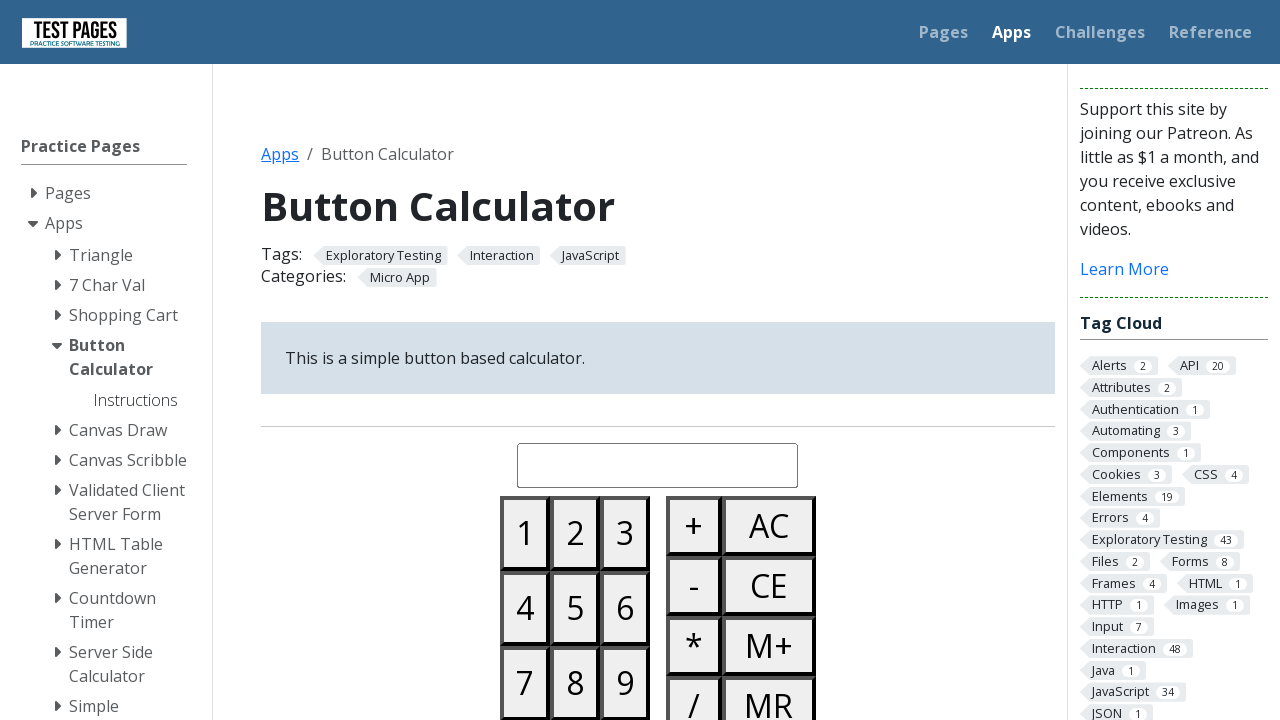

Clicked button 5 again at (575, 608) on #button05
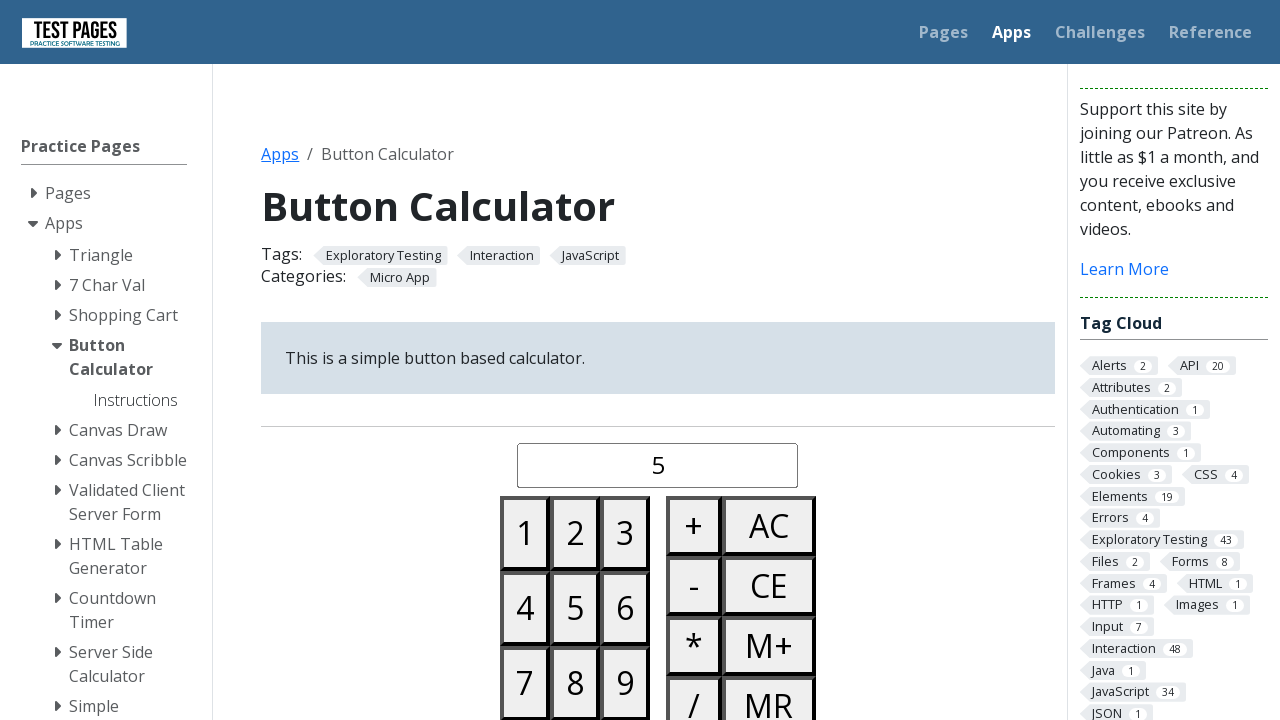

Clicked equals button at (694, 360) on #buttonequals
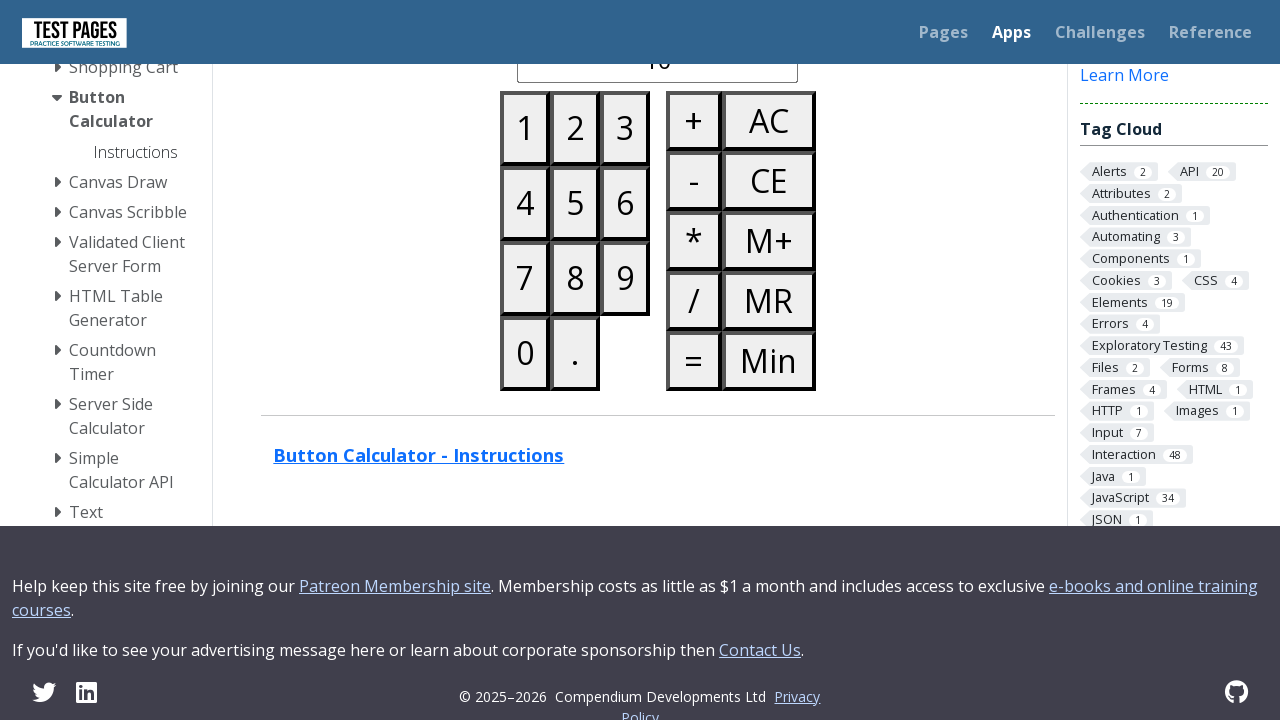

Verified result equals 10
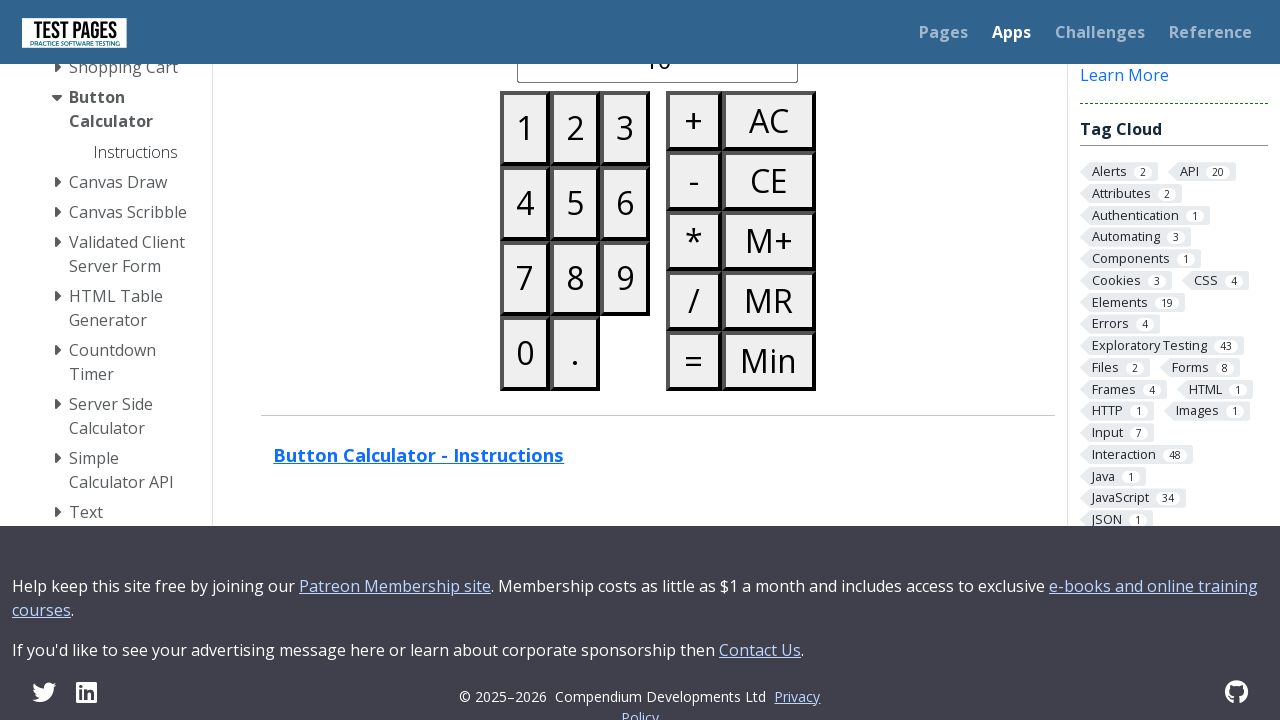

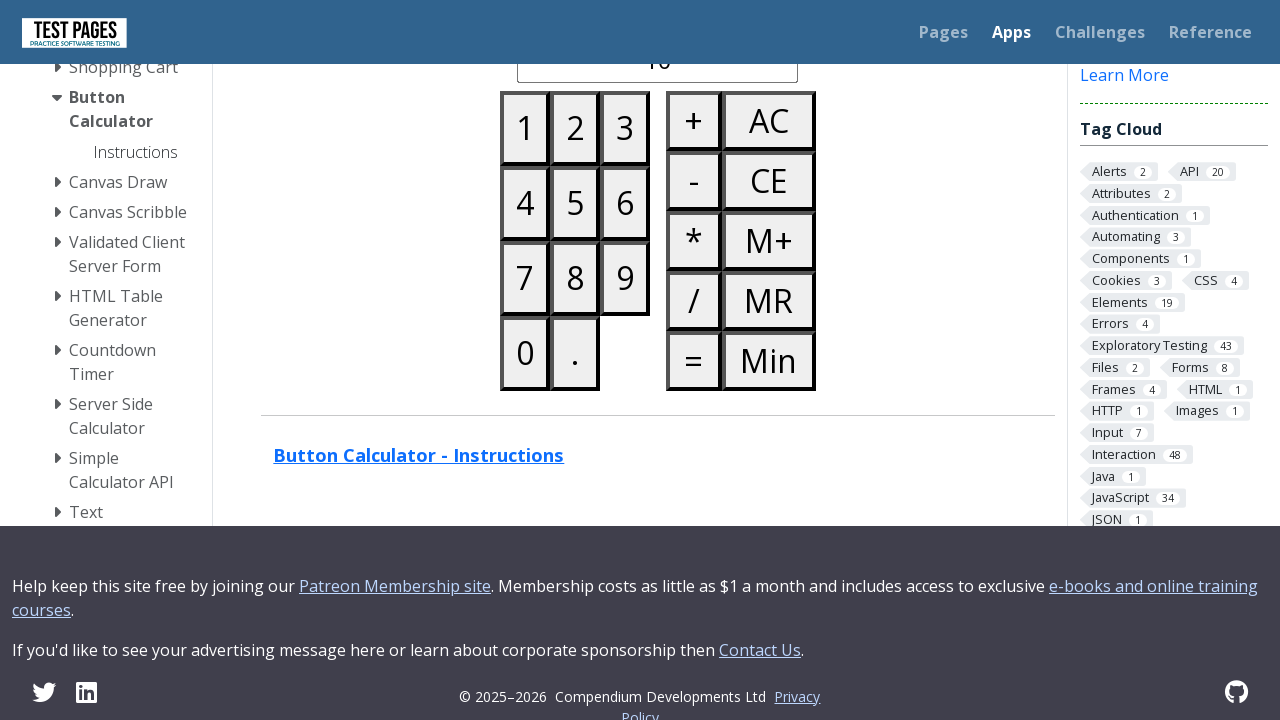